Tests checkbox selection, radio button selection, and element visibility toggling on an automation practice page

Starting URL: https://rahulshettyacademy.com/AutomationPractice/

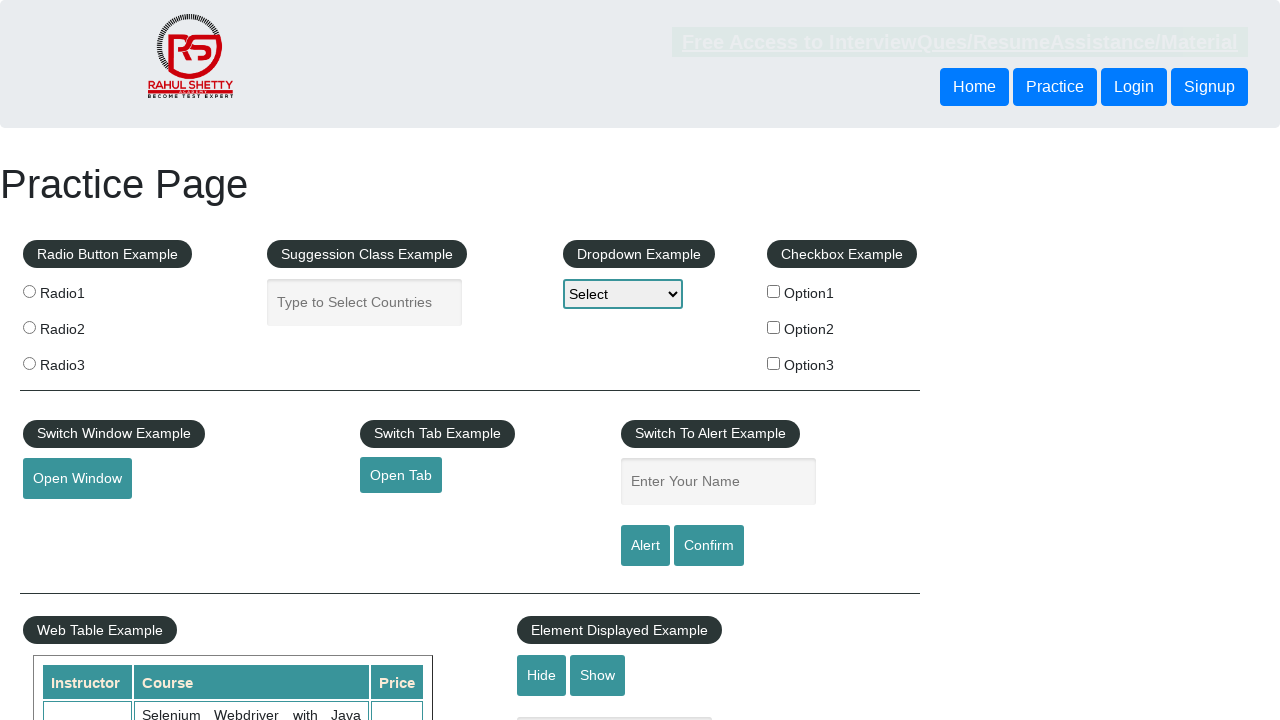

Retrieved initial volume value
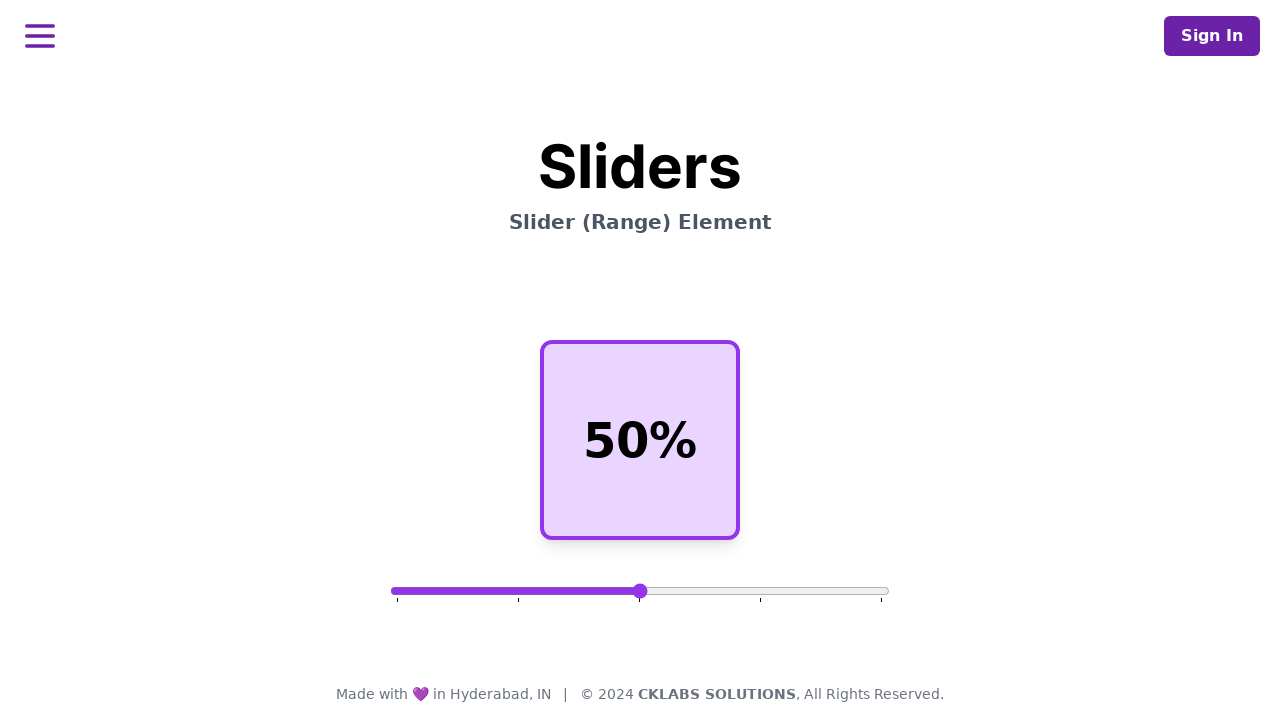

Located volume slider element
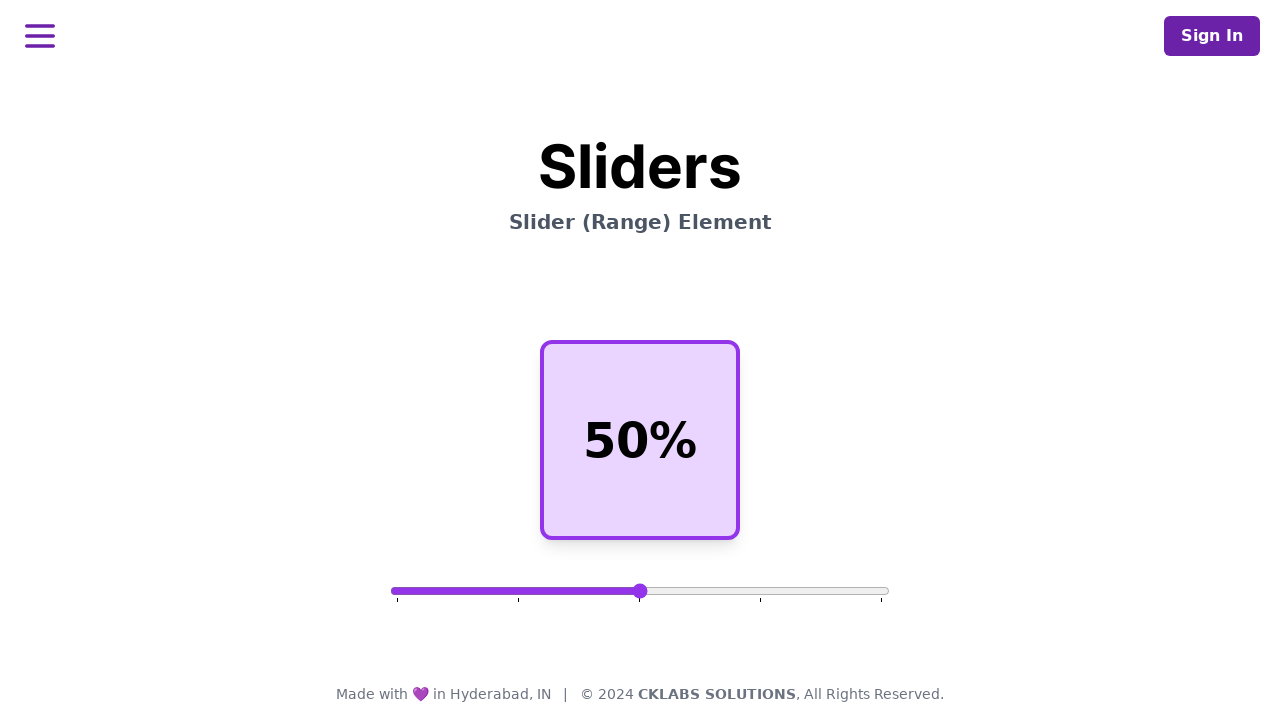

Retrieved slider bounding box for drag calculations
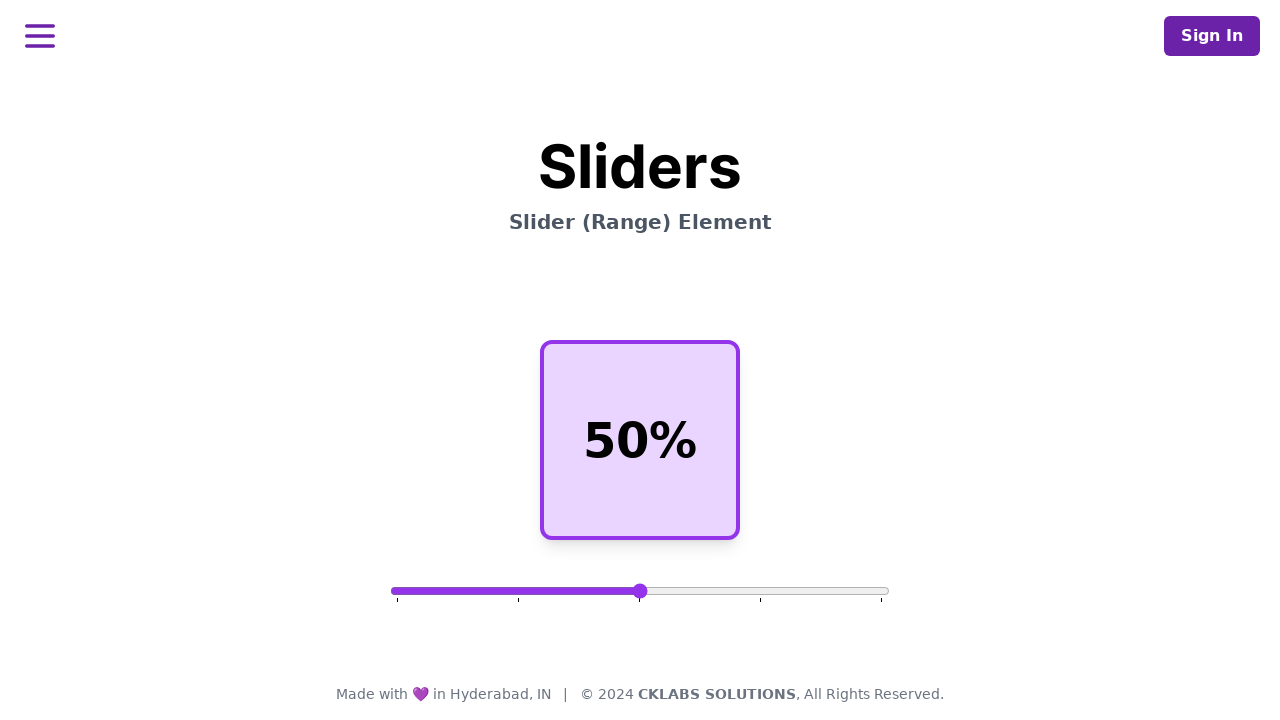

Moved mouse to center of slider
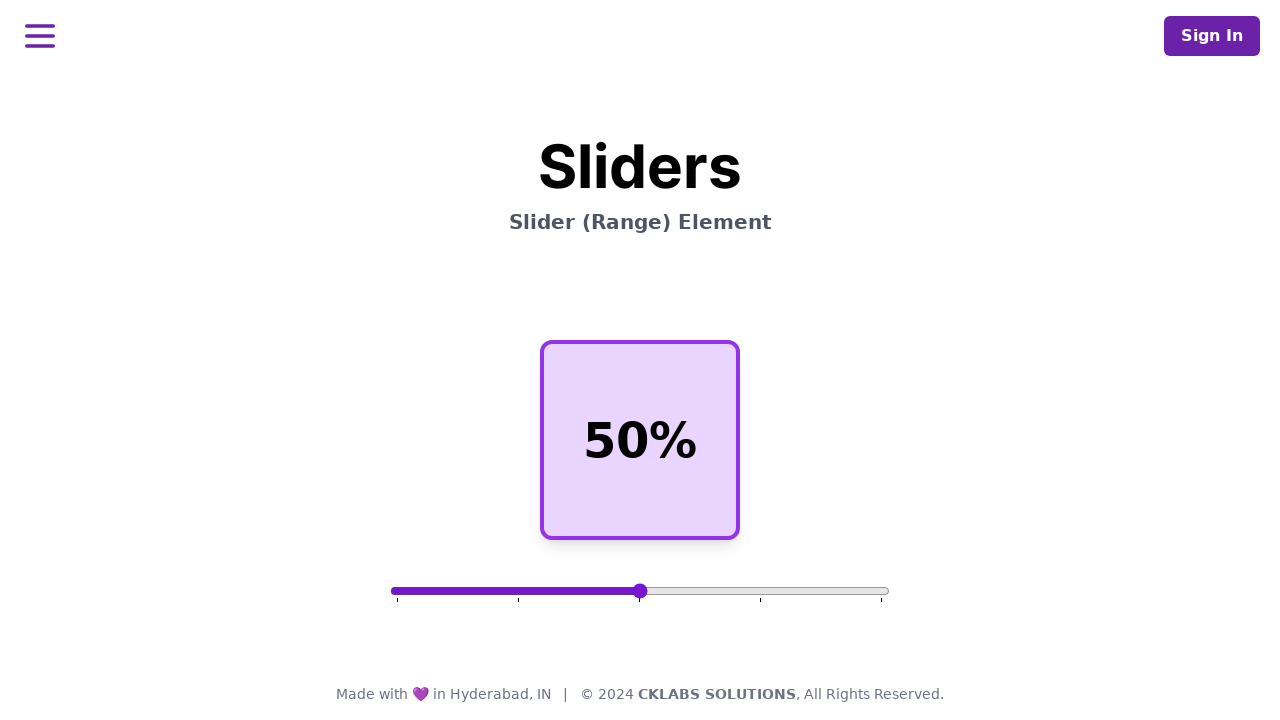

Pressed mouse button down on slider
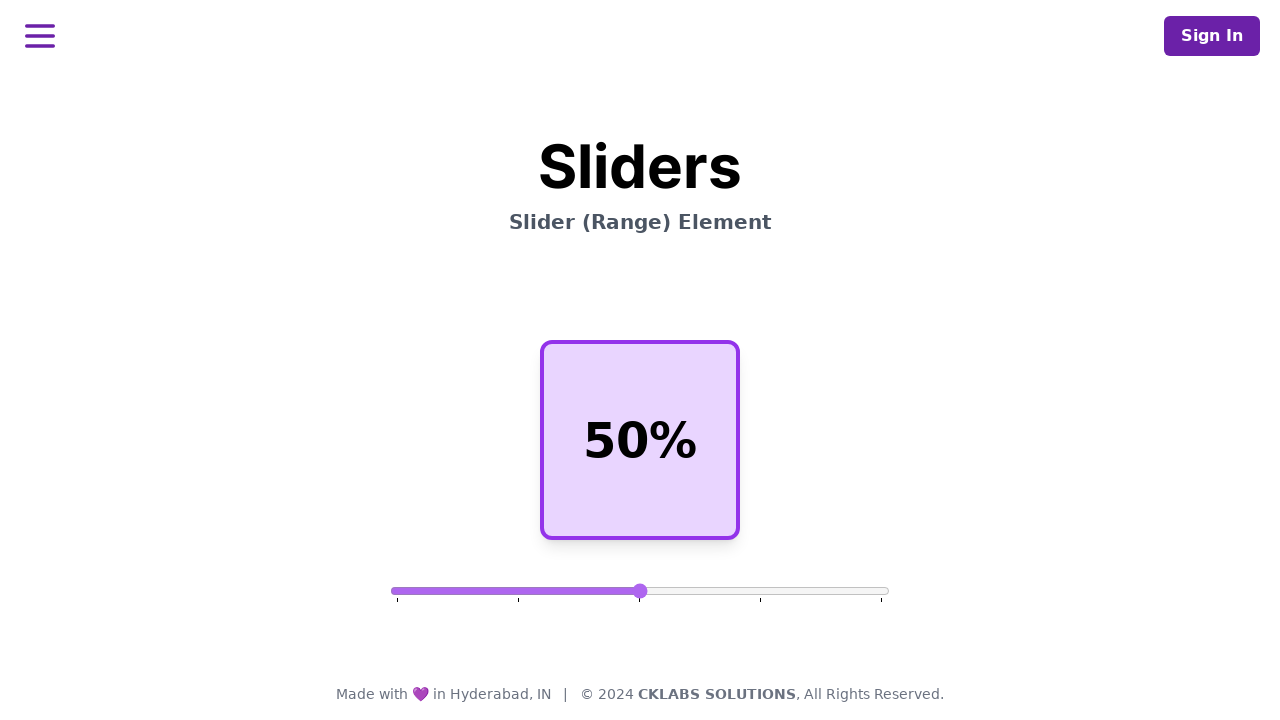

Dragged slider to 25% position (left)
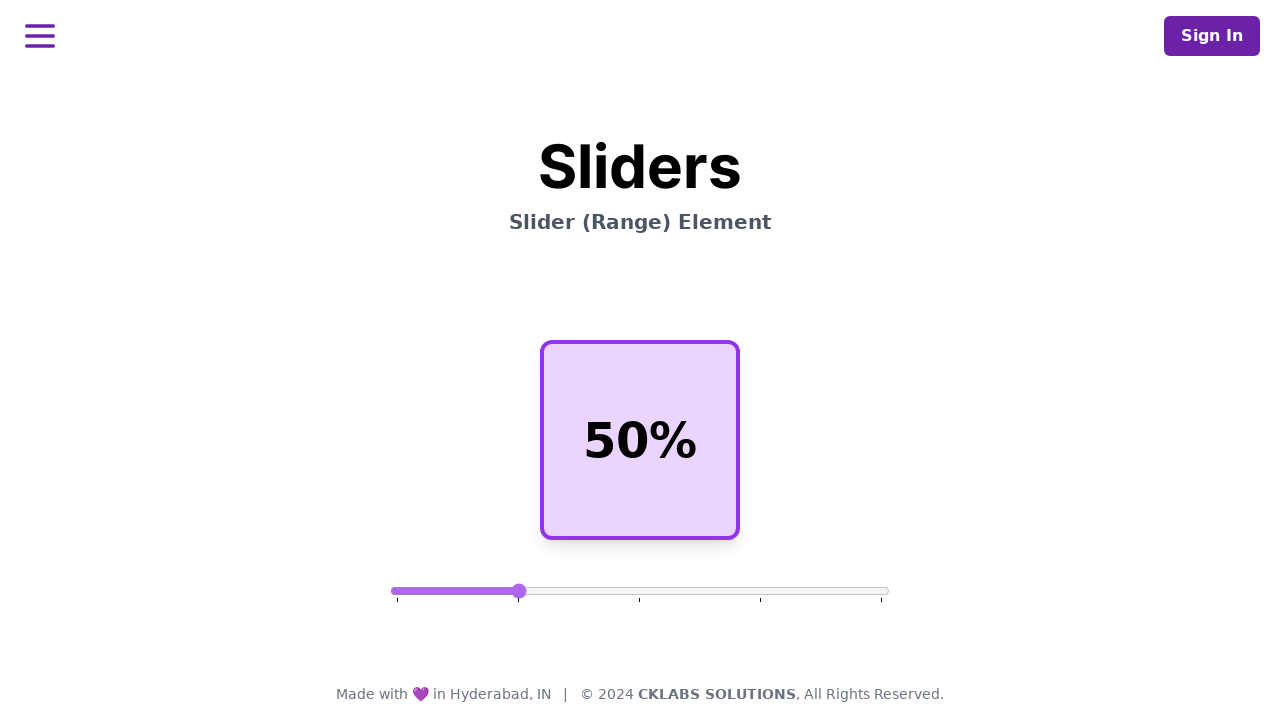

Released mouse button after dragging to 25%
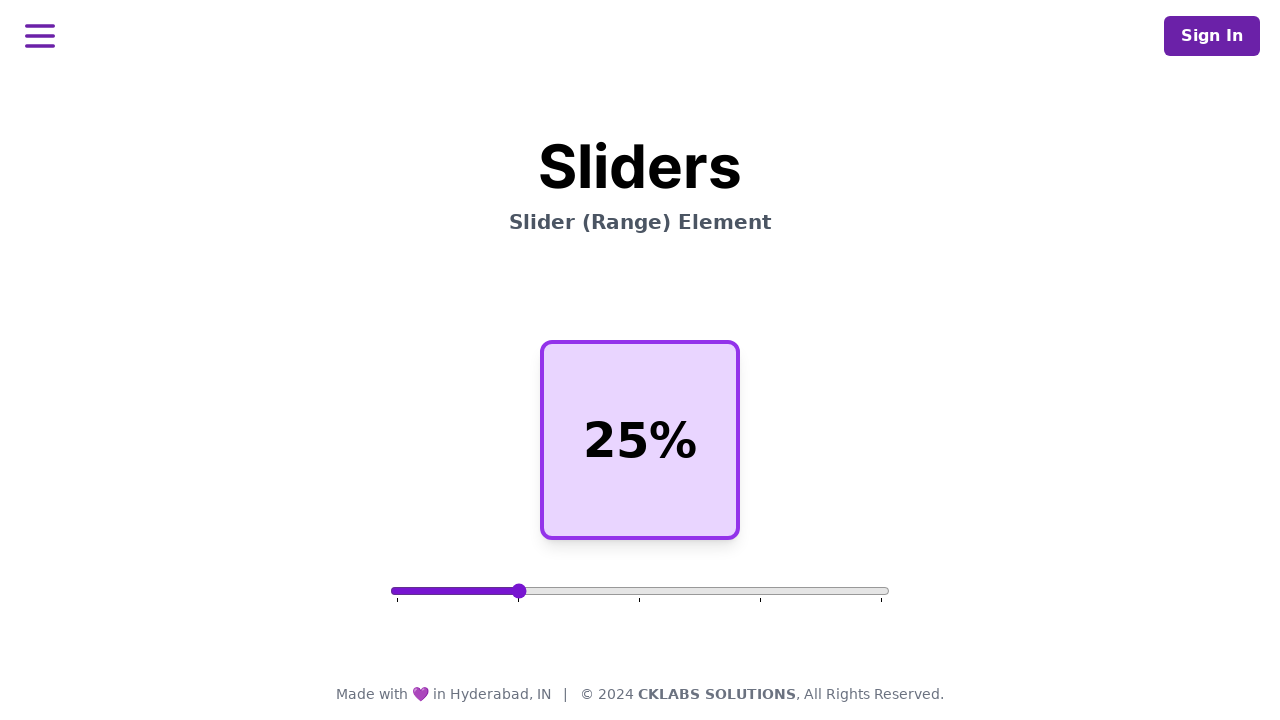

Waited 1 second for slider value to update
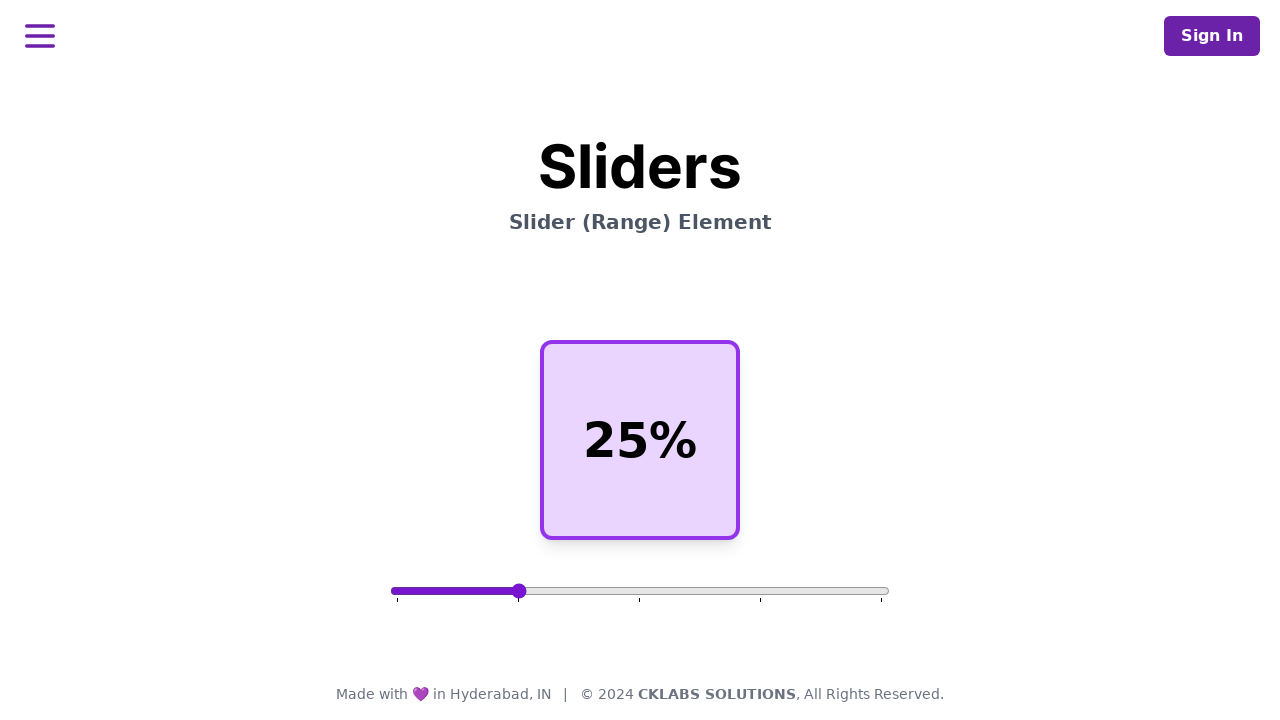

Moved mouse to 25% slider position
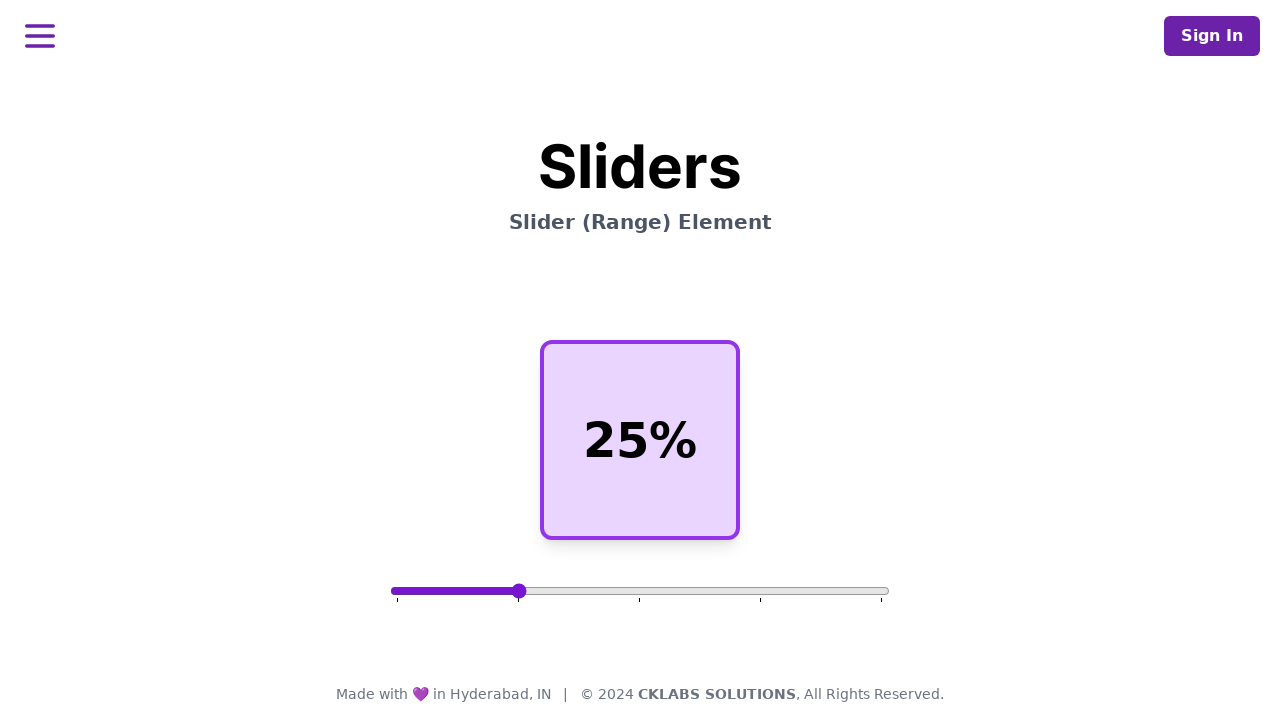

Pressed mouse button down on slider at 25% position
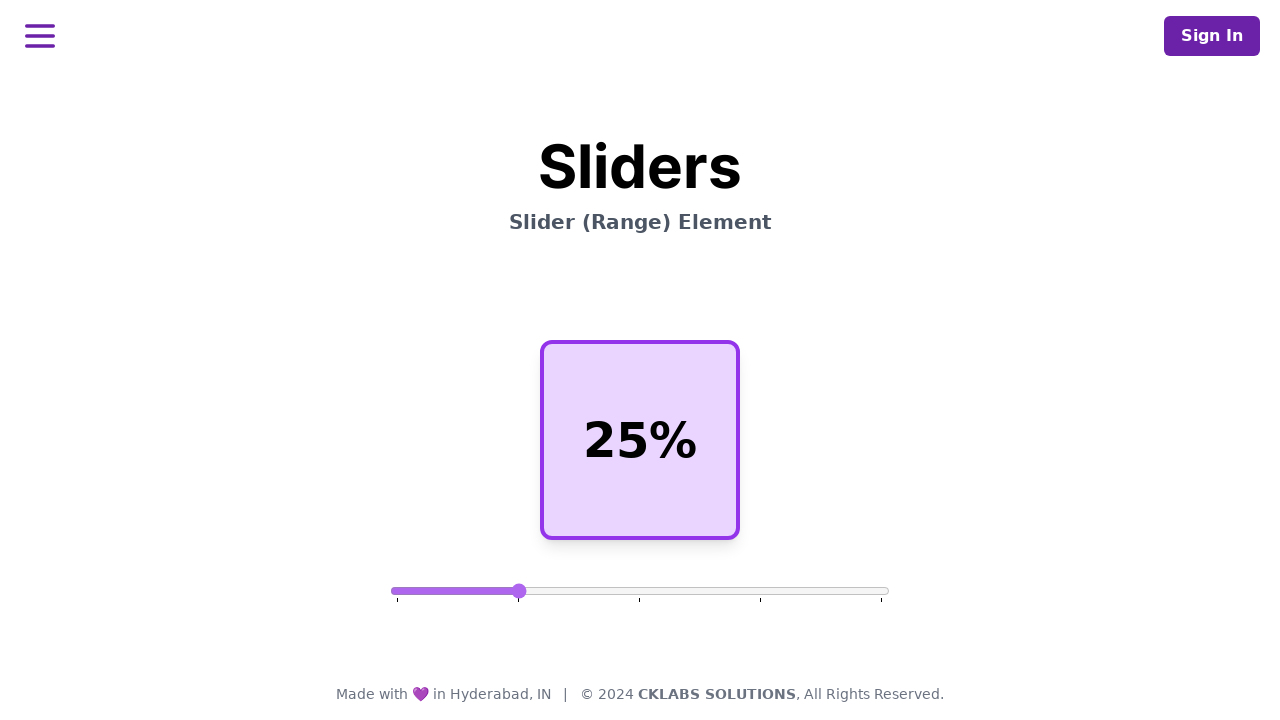

Dragged slider to 75% position (right)
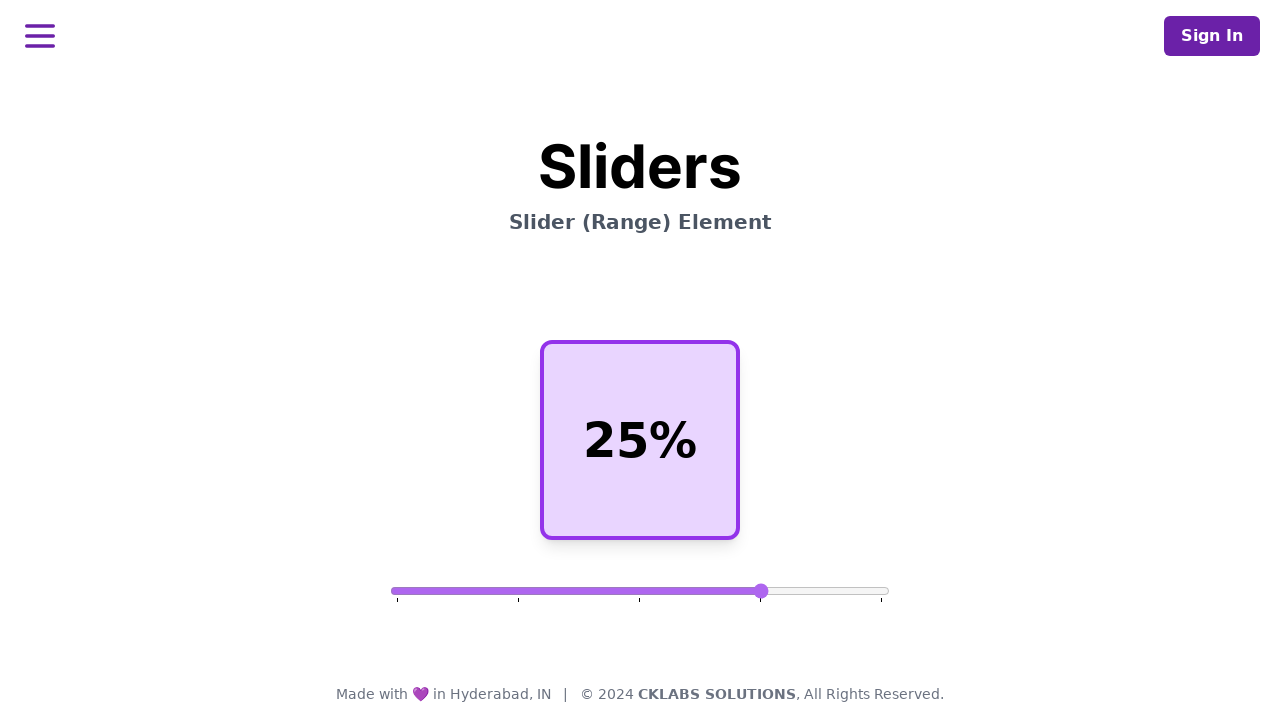

Released mouse button after dragging to 75%
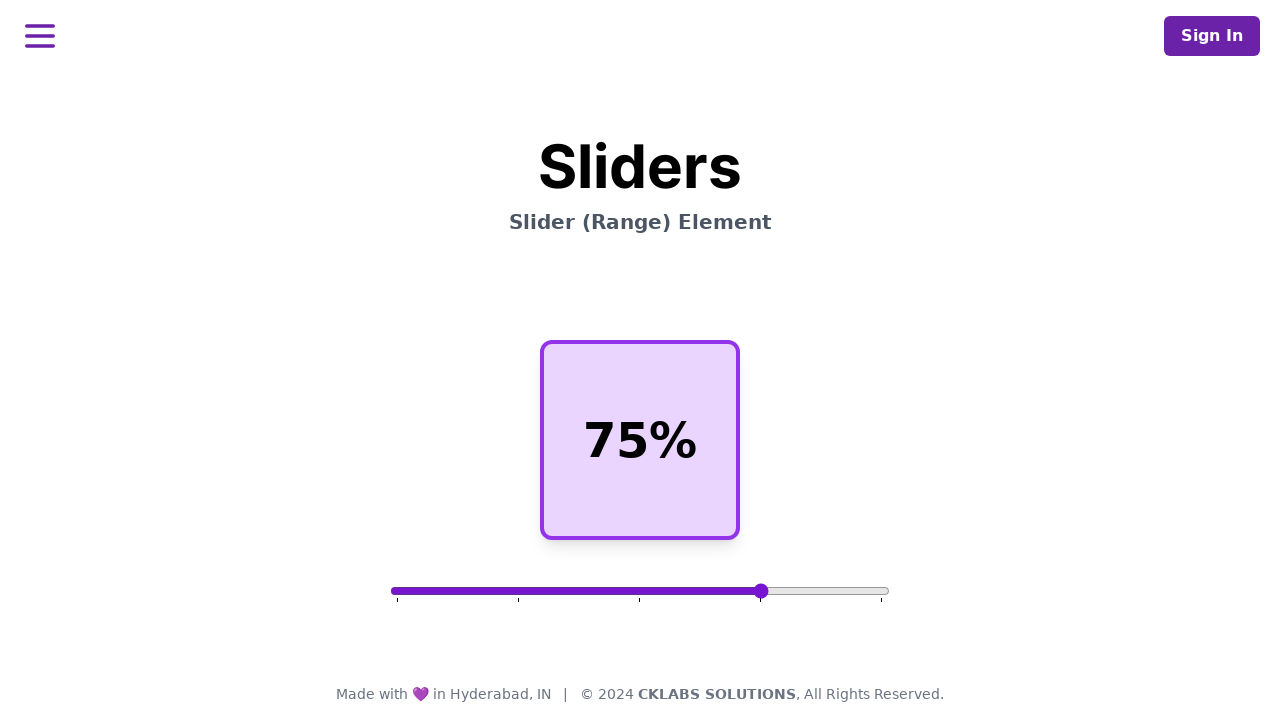

Waited 1 second for final slider value to update
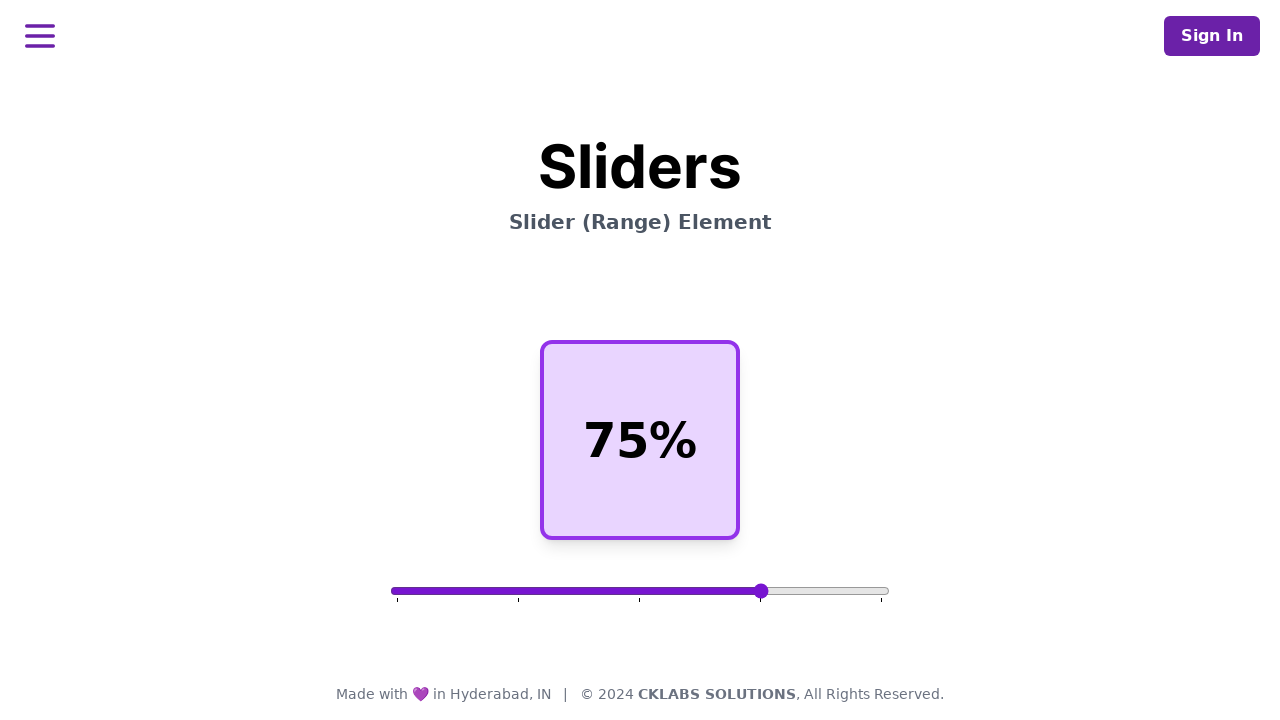

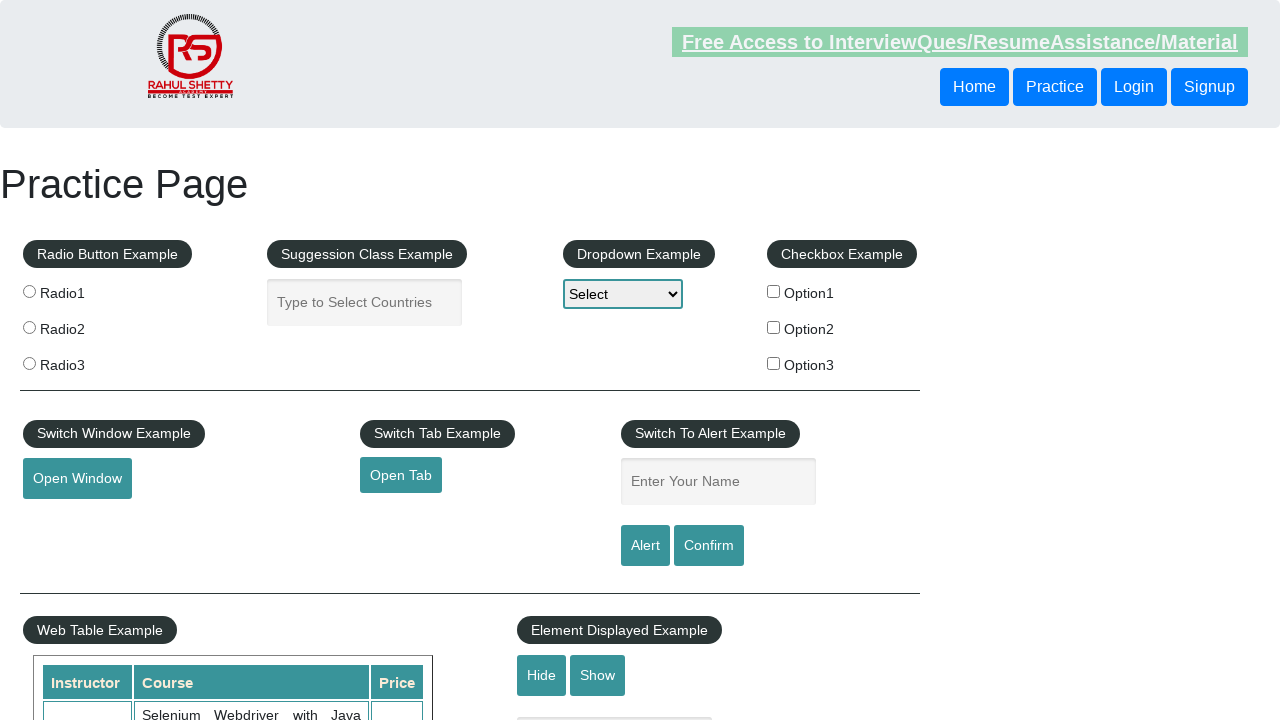